Navigates to a sitemap XML page, extracts links, and visits multiple pages from the sitemap to verify they load correctly.

Starting URL: https://www.getcalley.com/page-sitemap.xml

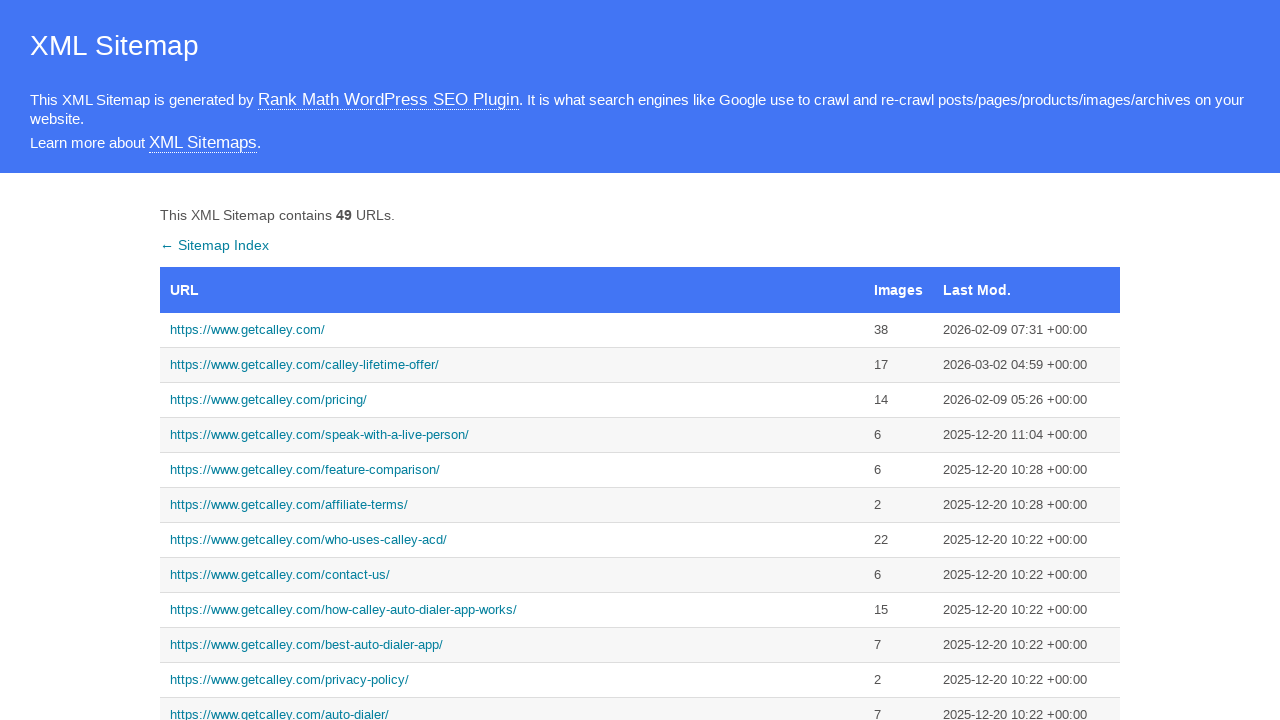

Waited for links to appear in sitemap XML page
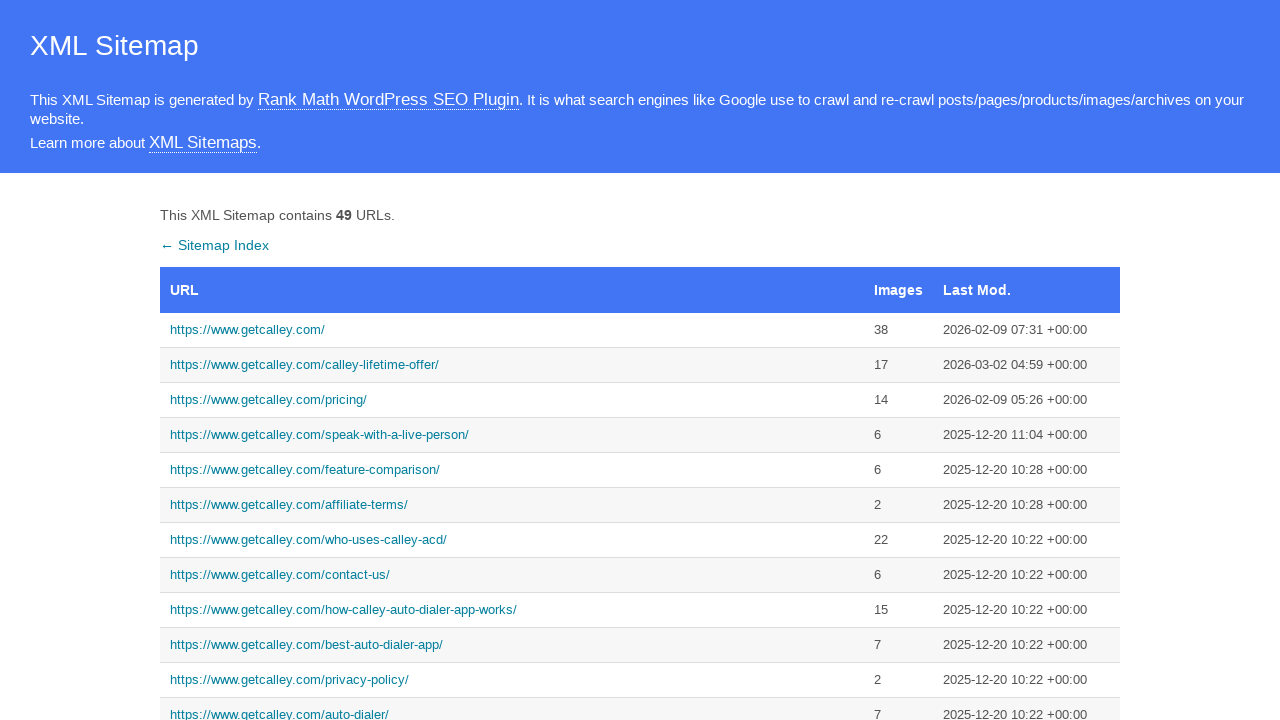

Extracted 52 links from sitemap
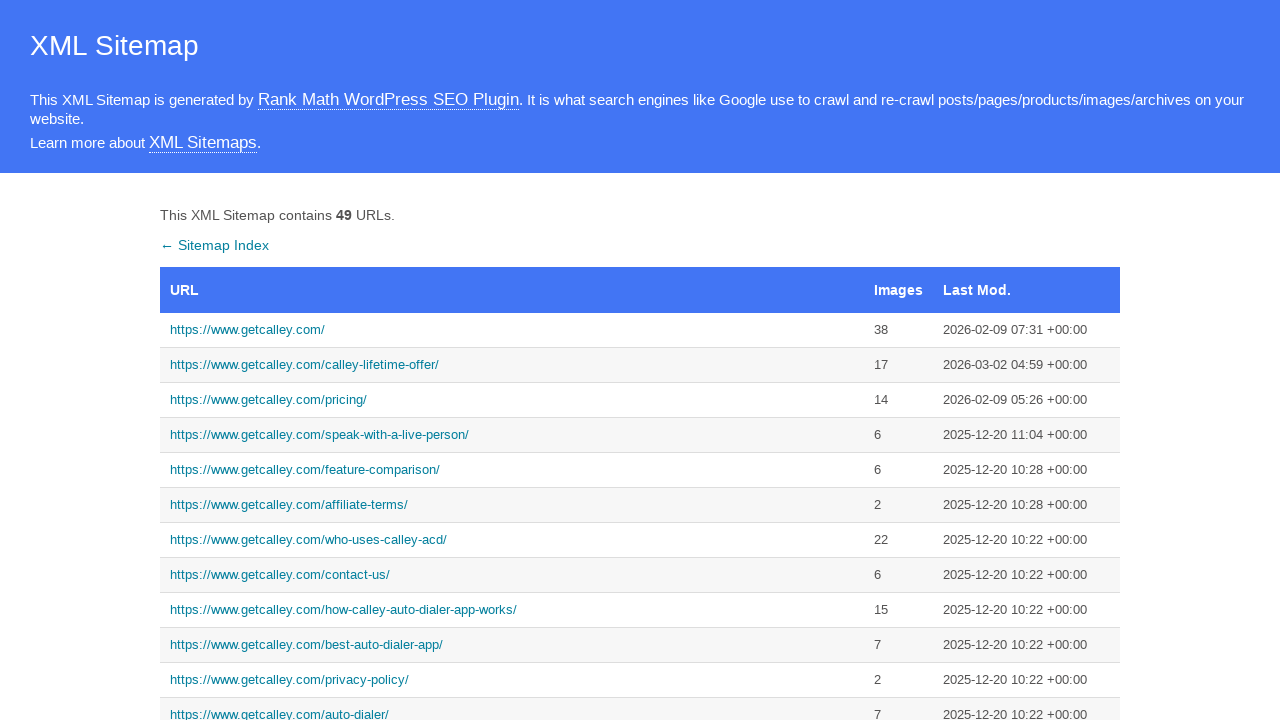

Extracted 5 URLs from sitemap links at indices 3-7
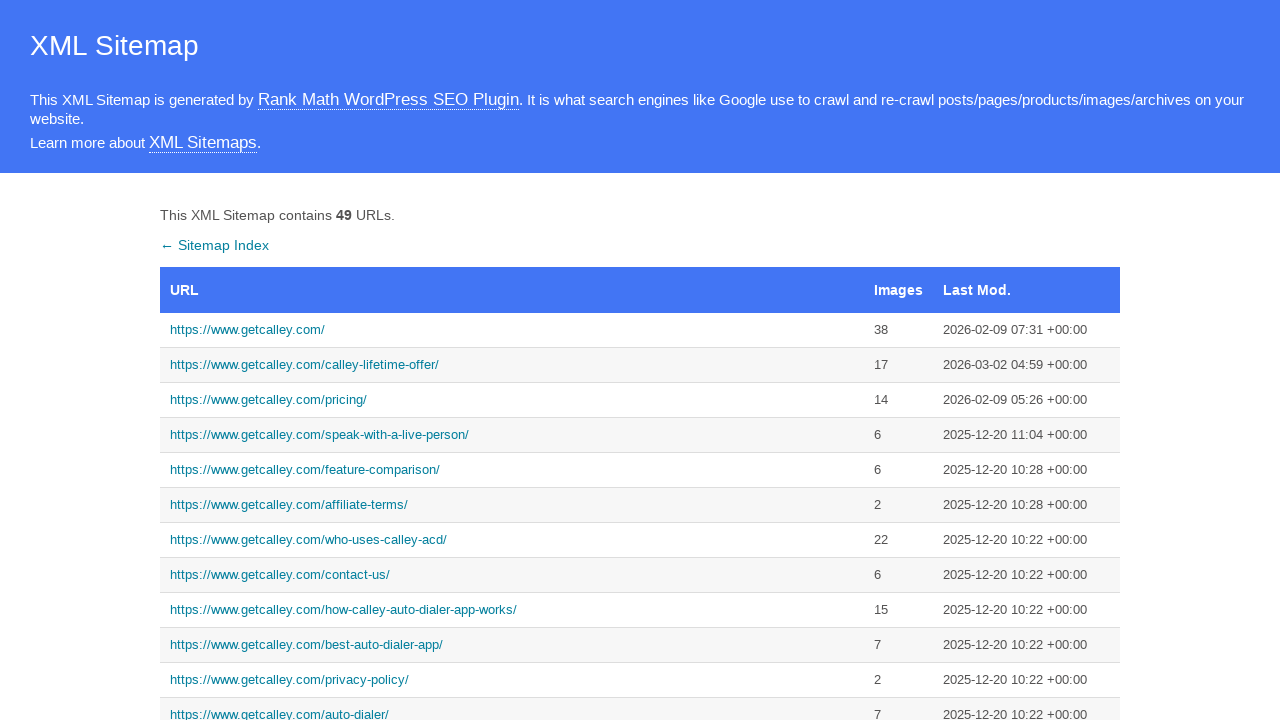

Navigated to URL: https://www.getcalley.com/
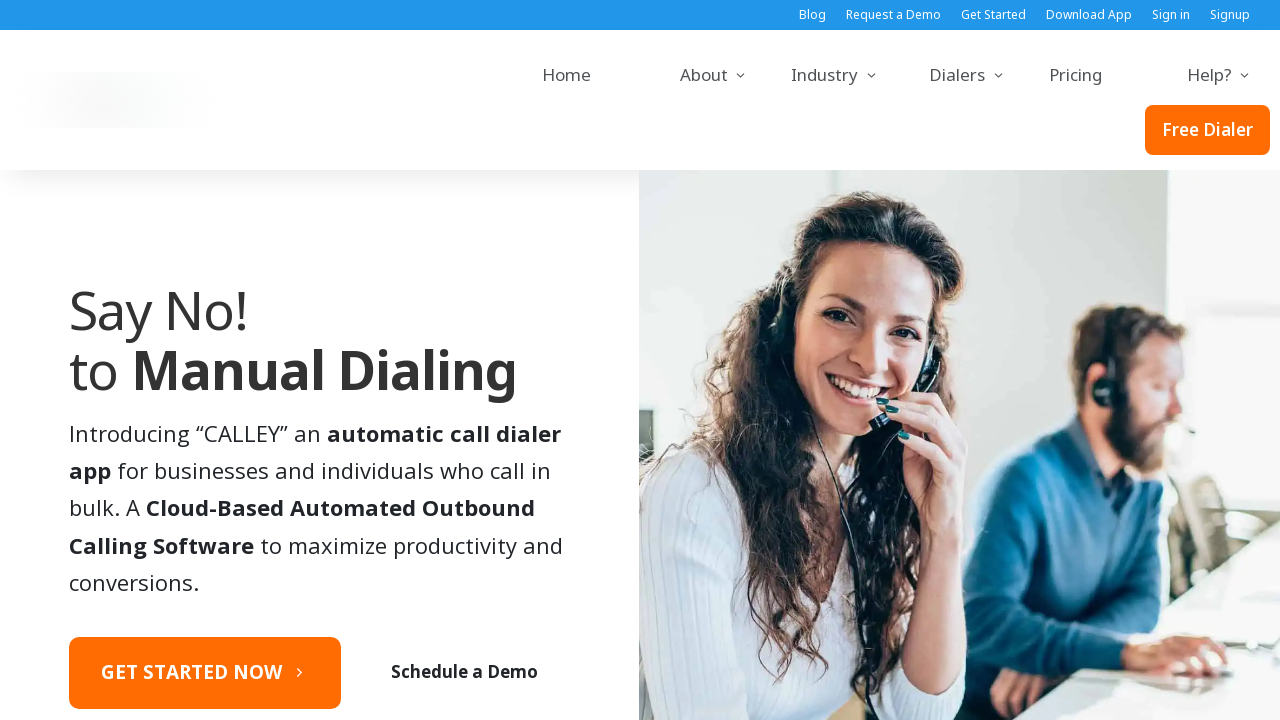

Page fully loaded (DOM content loaded) for https://www.getcalley.com/
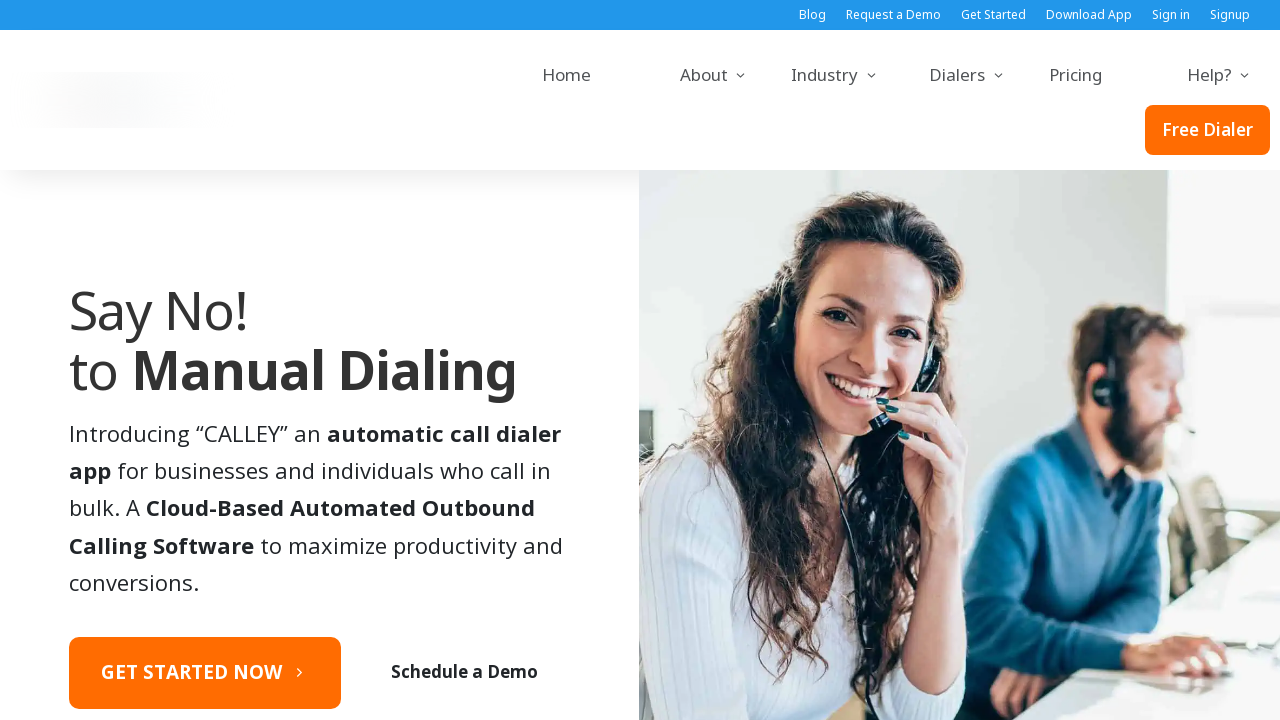

Navigated to URL: https://www.getcalley.com/calley-lifetime-offer/
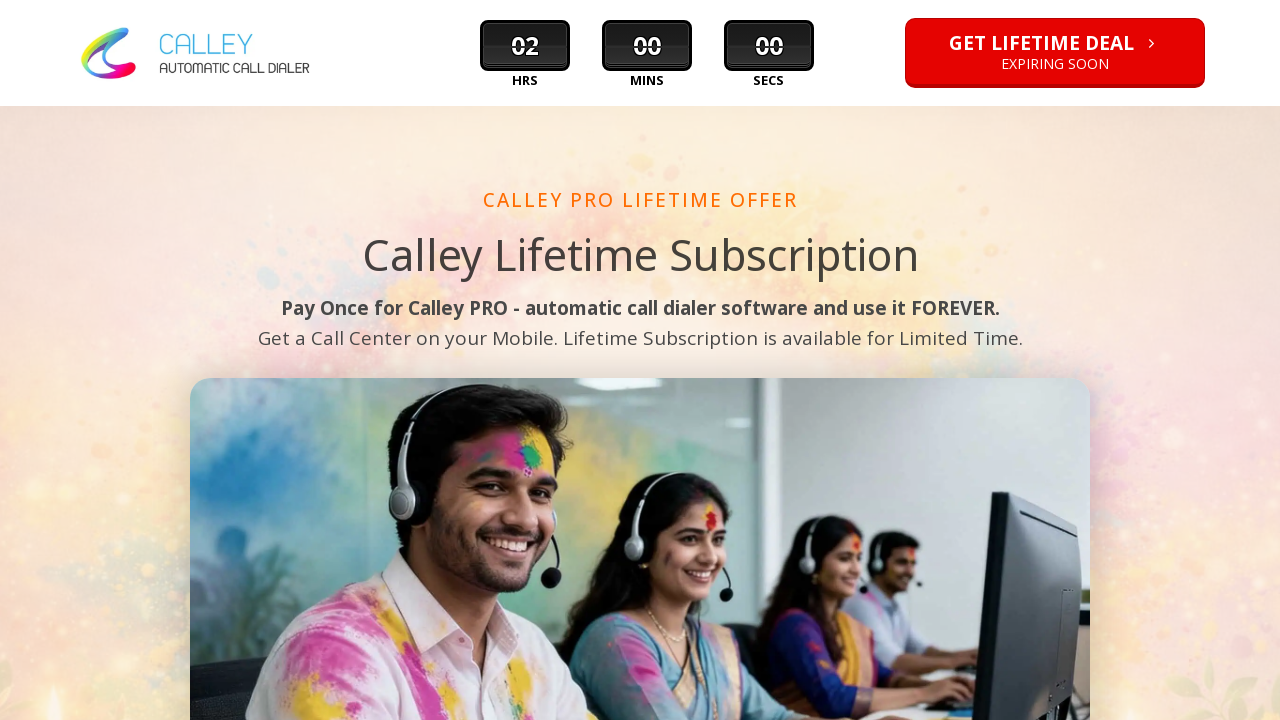

Page fully loaded (DOM content loaded) for https://www.getcalley.com/calley-lifetime-offer/
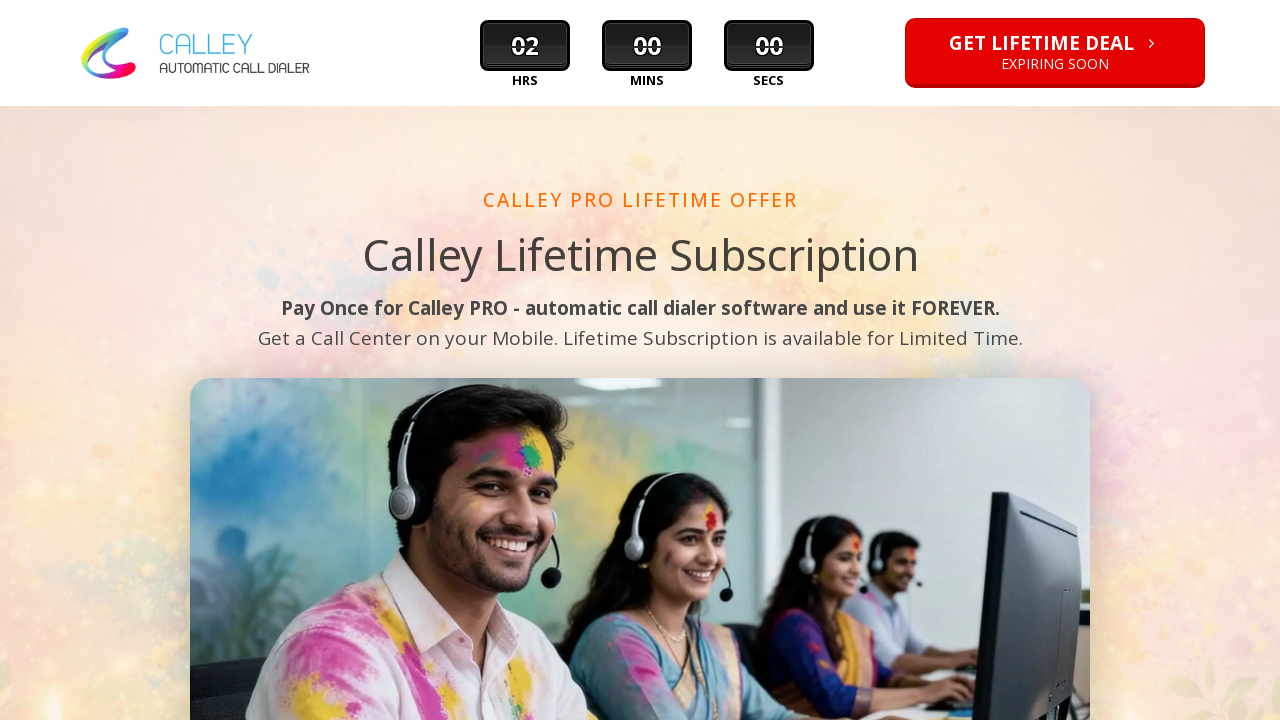

Navigated to URL: https://www.getcalley.com/pricing/
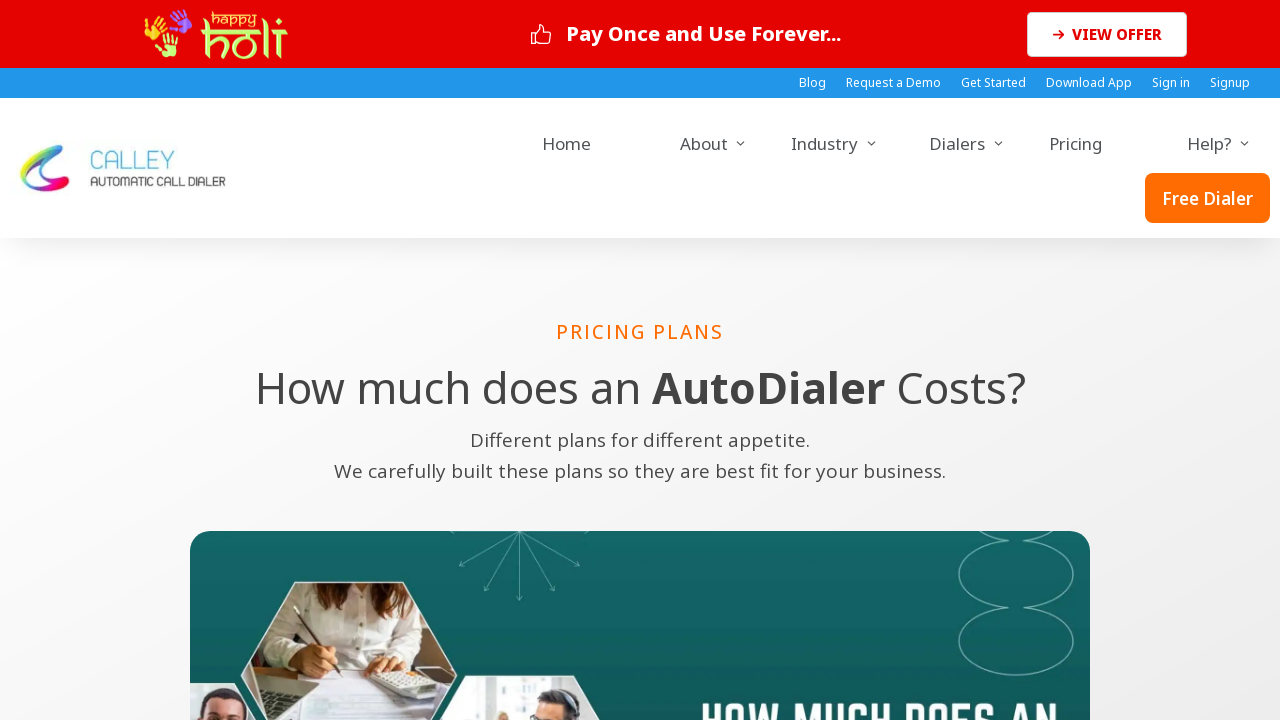

Page fully loaded (DOM content loaded) for https://www.getcalley.com/pricing/
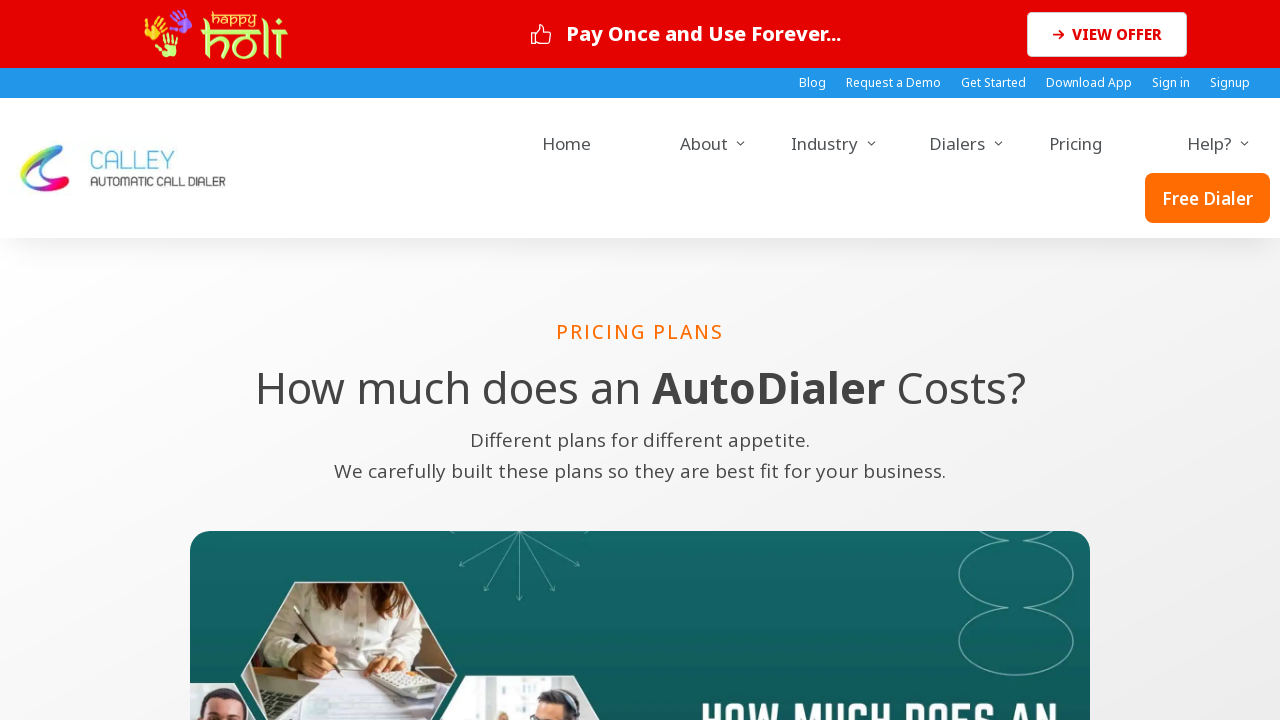

Navigated to URL: https://www.getcalley.com/speak-with-a-live-person/
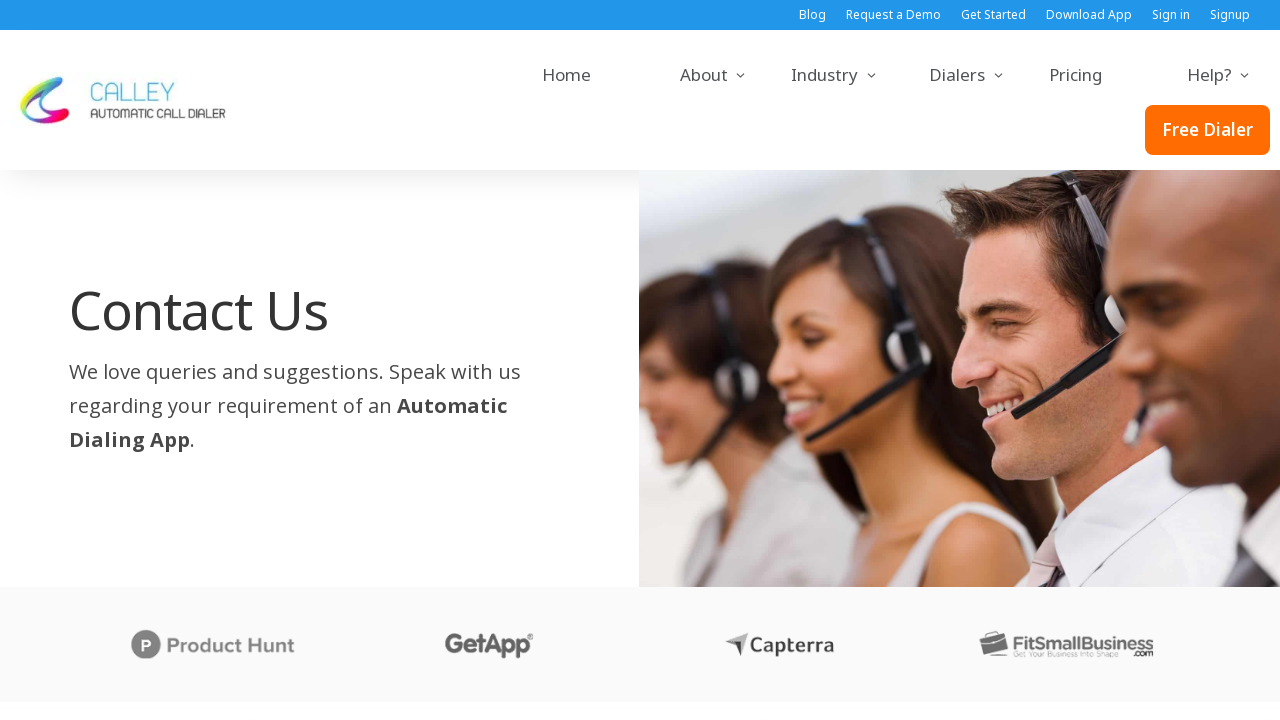

Page fully loaded (DOM content loaded) for https://www.getcalley.com/speak-with-a-live-person/
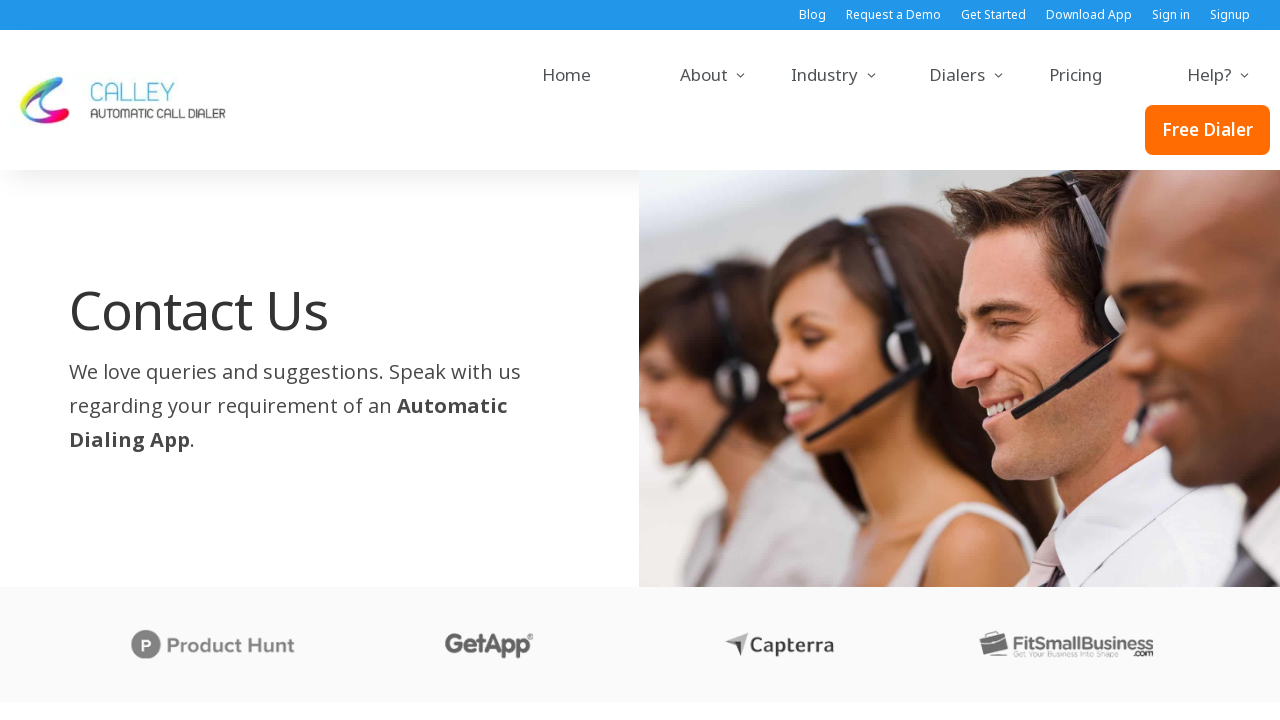

Navigated to URL: https://www.getcalley.com/feature-comparison/
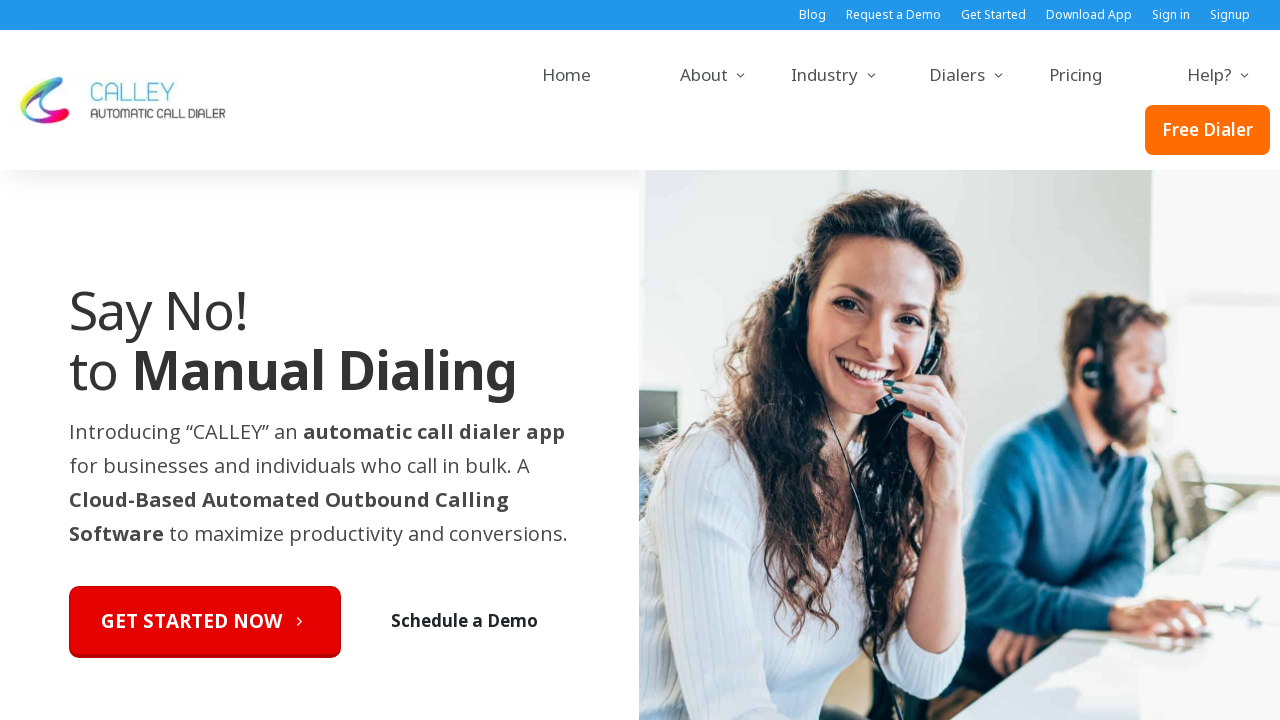

Page fully loaded (DOM content loaded) for https://www.getcalley.com/feature-comparison/
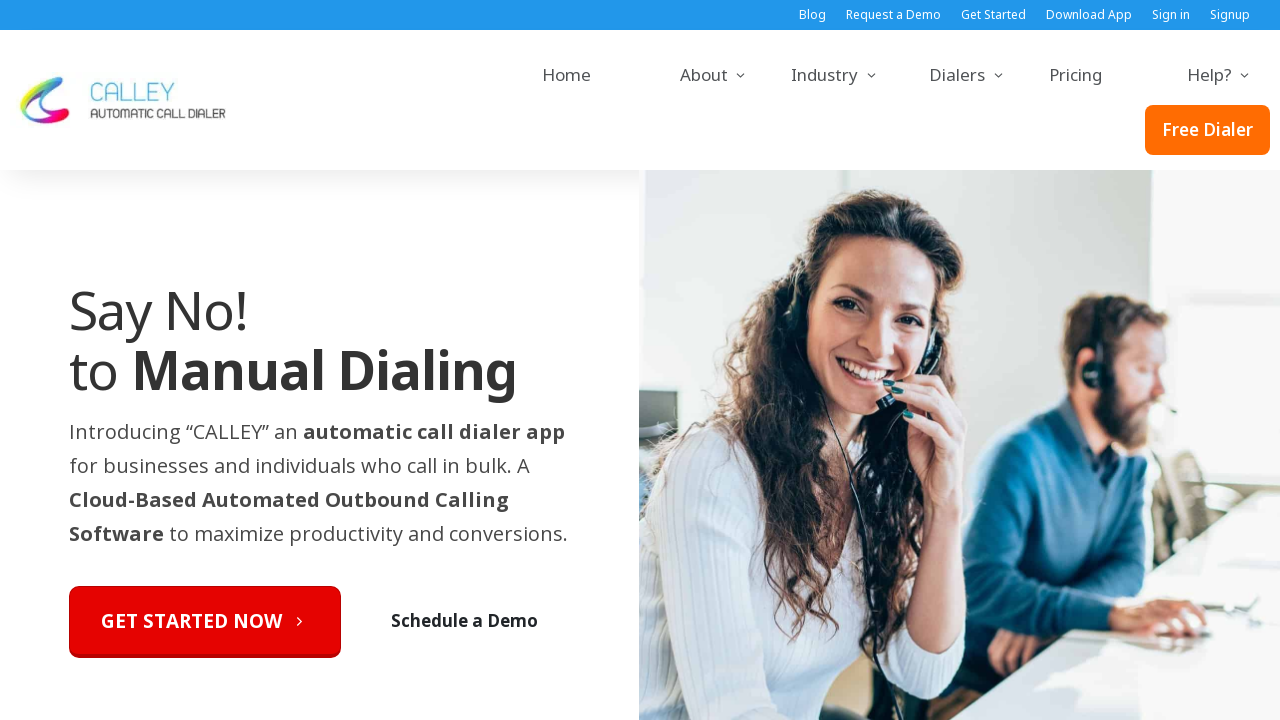

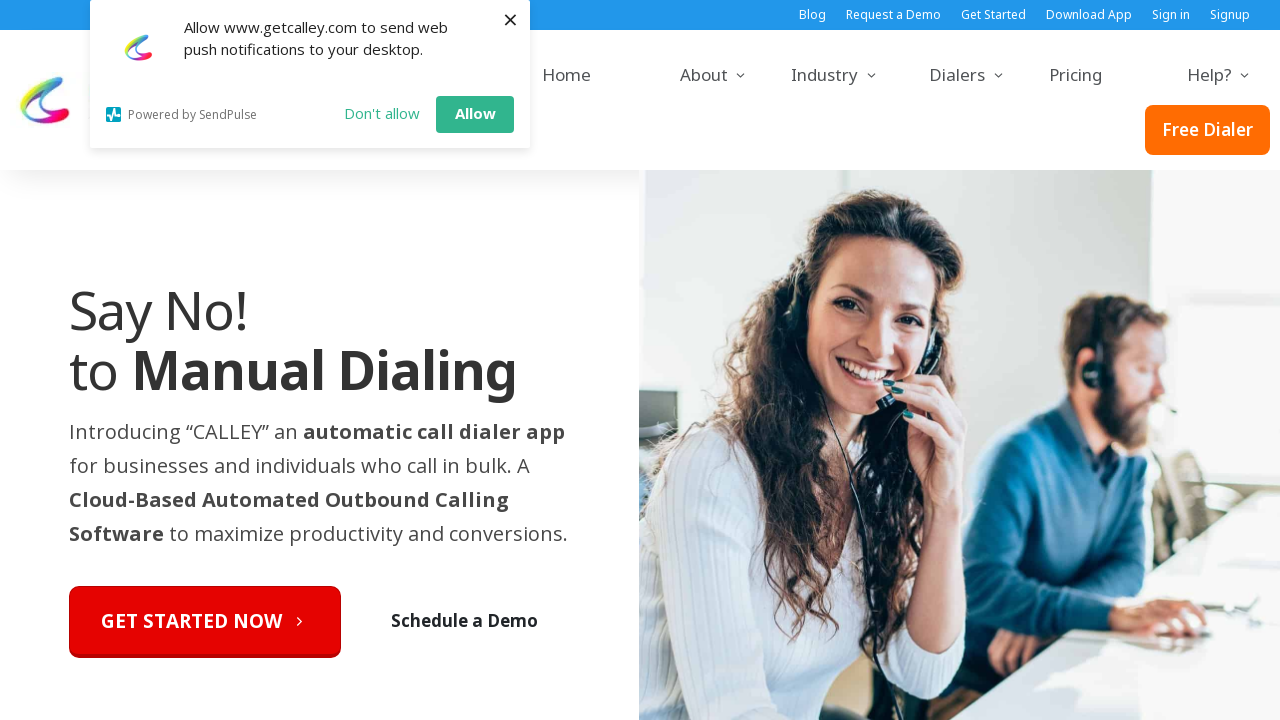